Tests dynamic controls page by clicking a checkbox, removing it, then enabling a text input field and typing text into it

Starting URL: https://the-internet.herokuapp.com/dynamic_controls

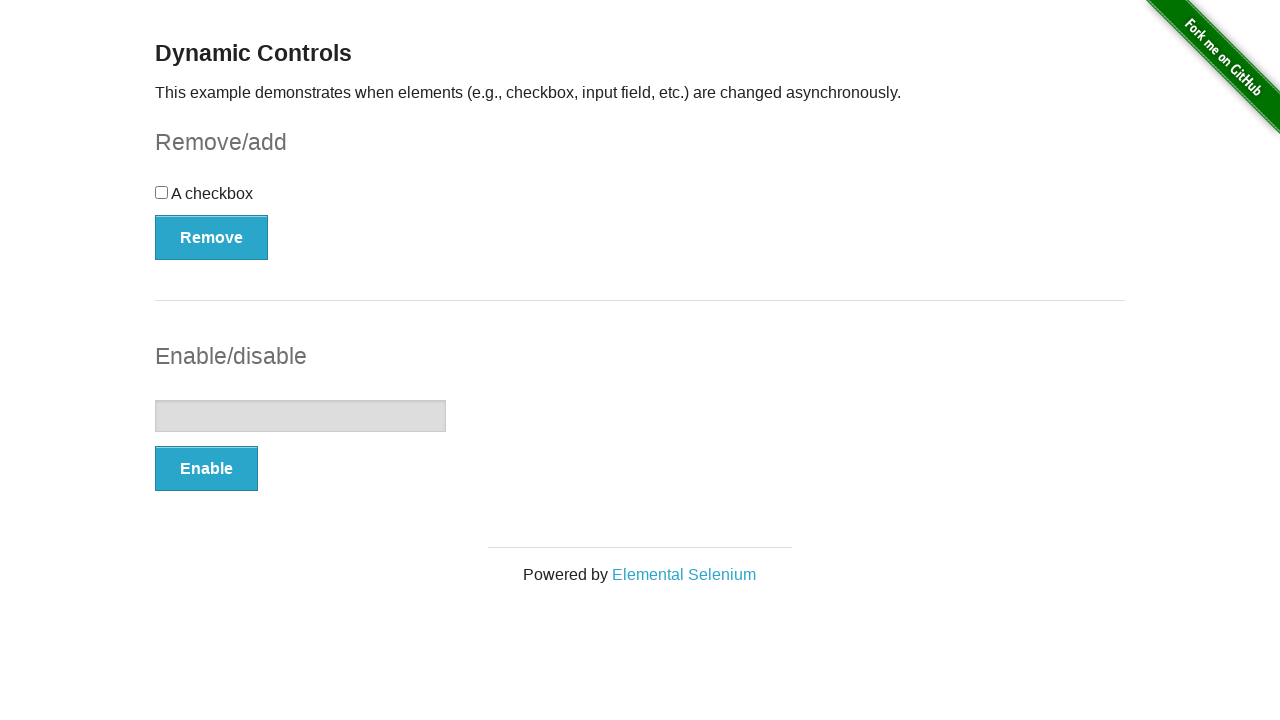

Clicked the checkbox on dynamic controls page at (162, 192) on input[type='checkbox']
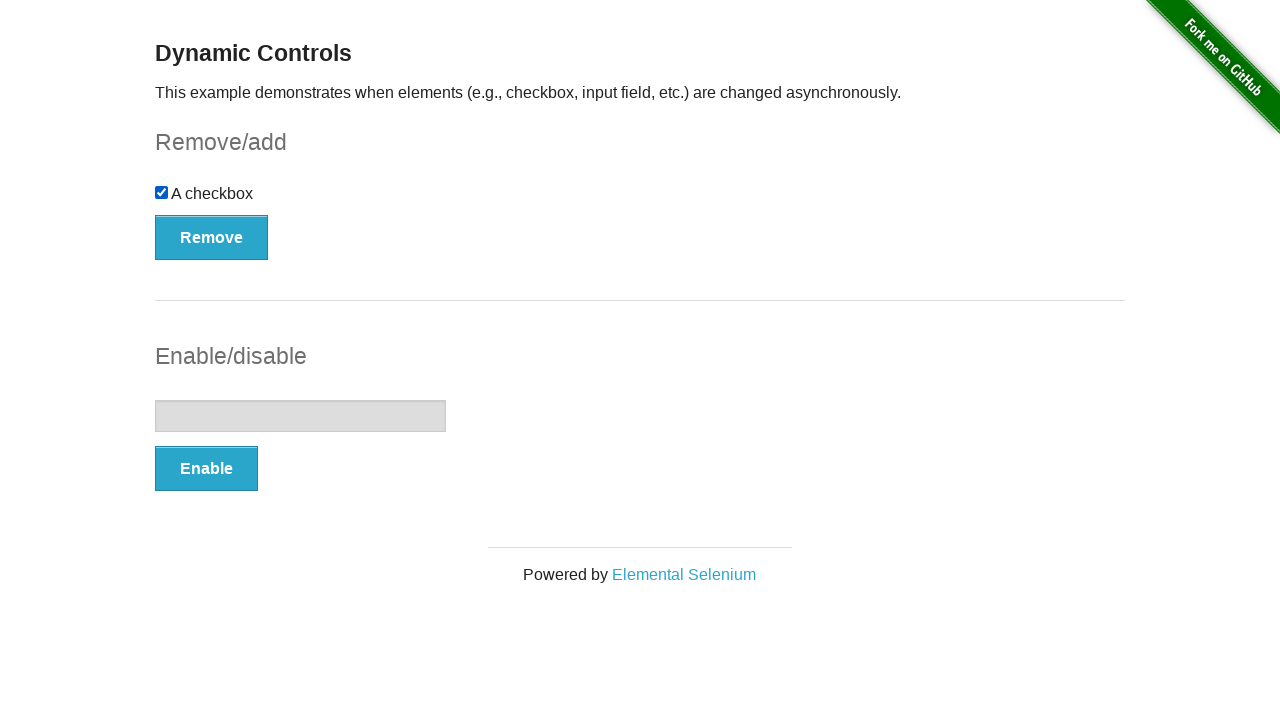

Clicked the Remove button to remove the checkbox at (212, 237) on button:text('Remove')
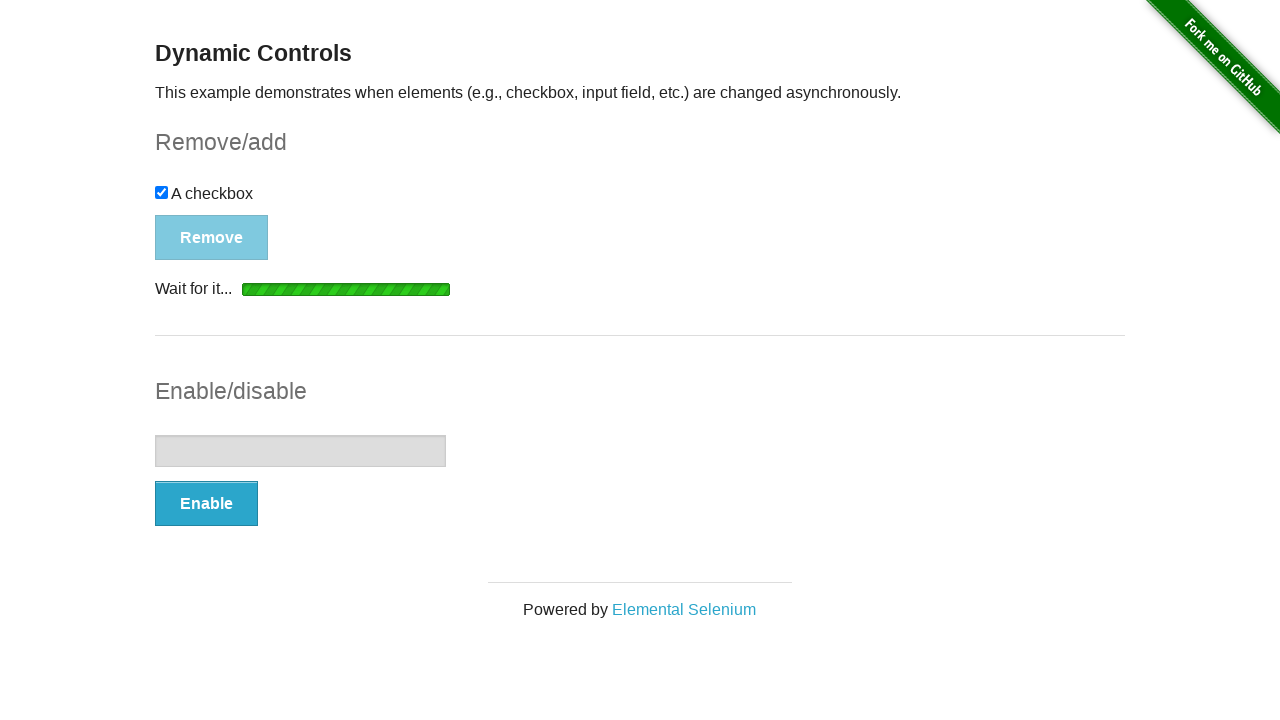

Confirmed checkbox was removed with 'It's gone!' message
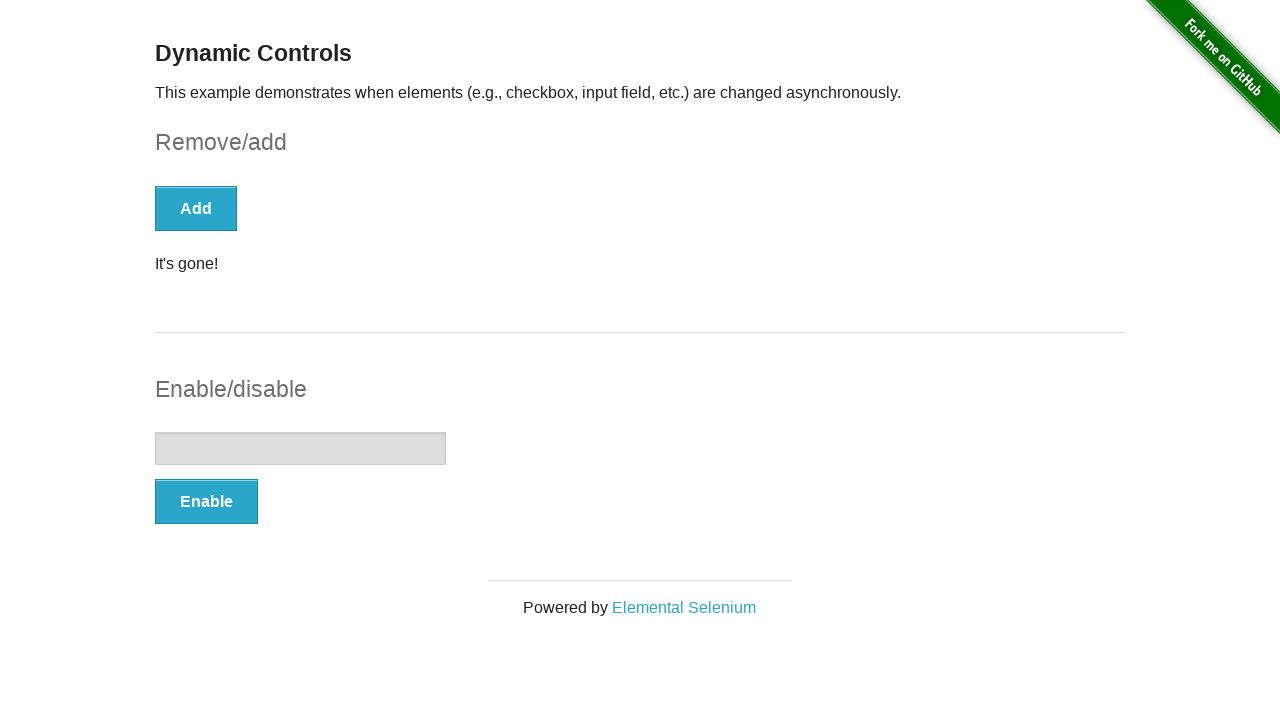

Clicked the Enable button to enable the text input field at (206, 501) on button:text('Enable')
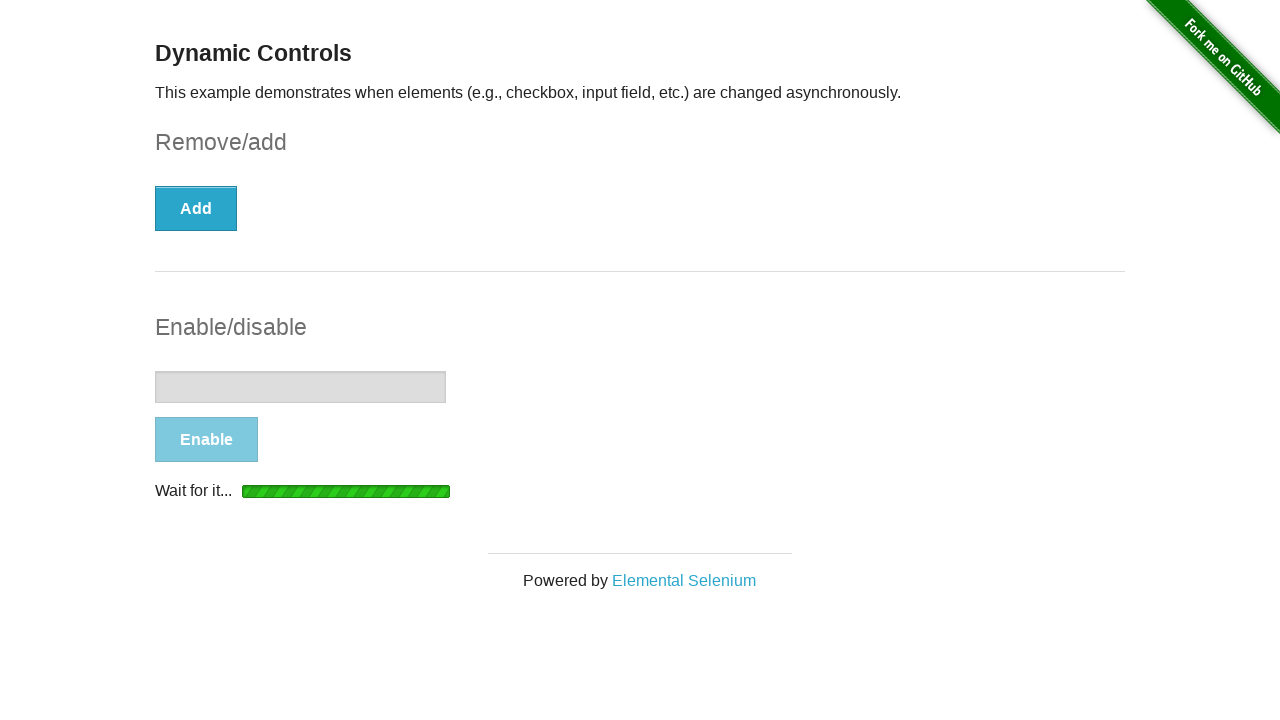

Waited for text input field to become enabled
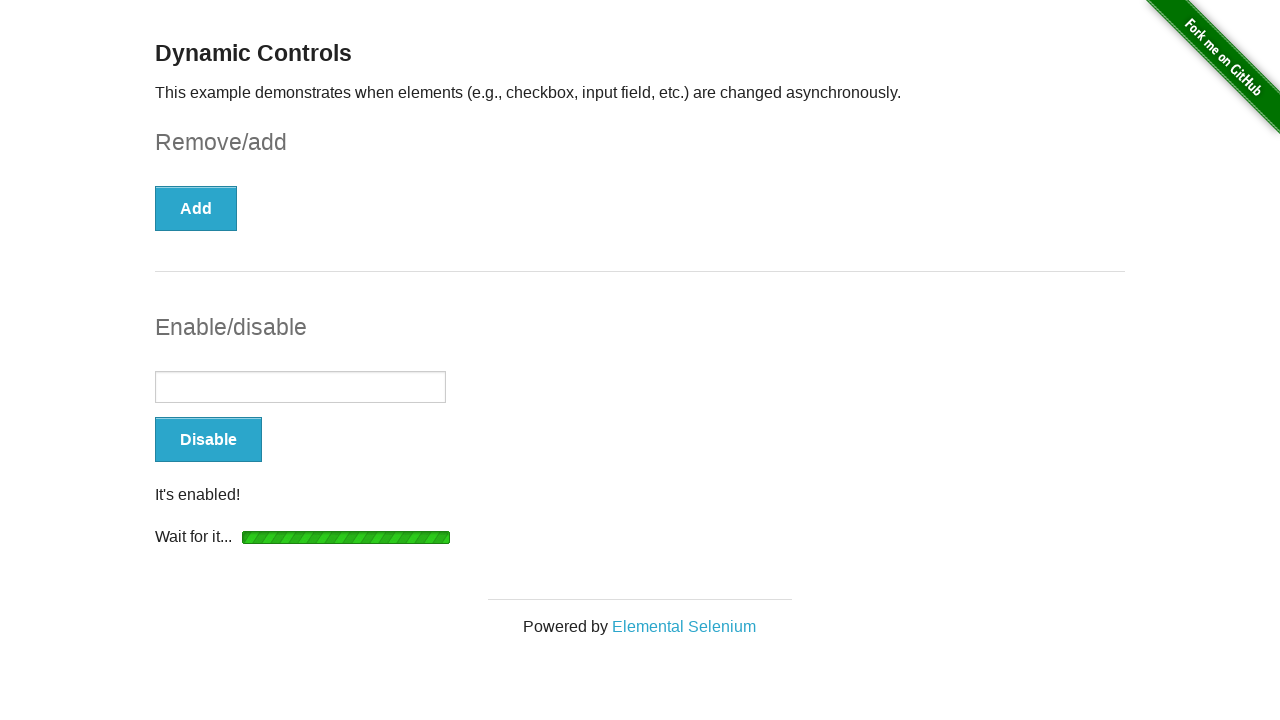

Typed 'abracadabra' into the enabled text input field on input[type='text']
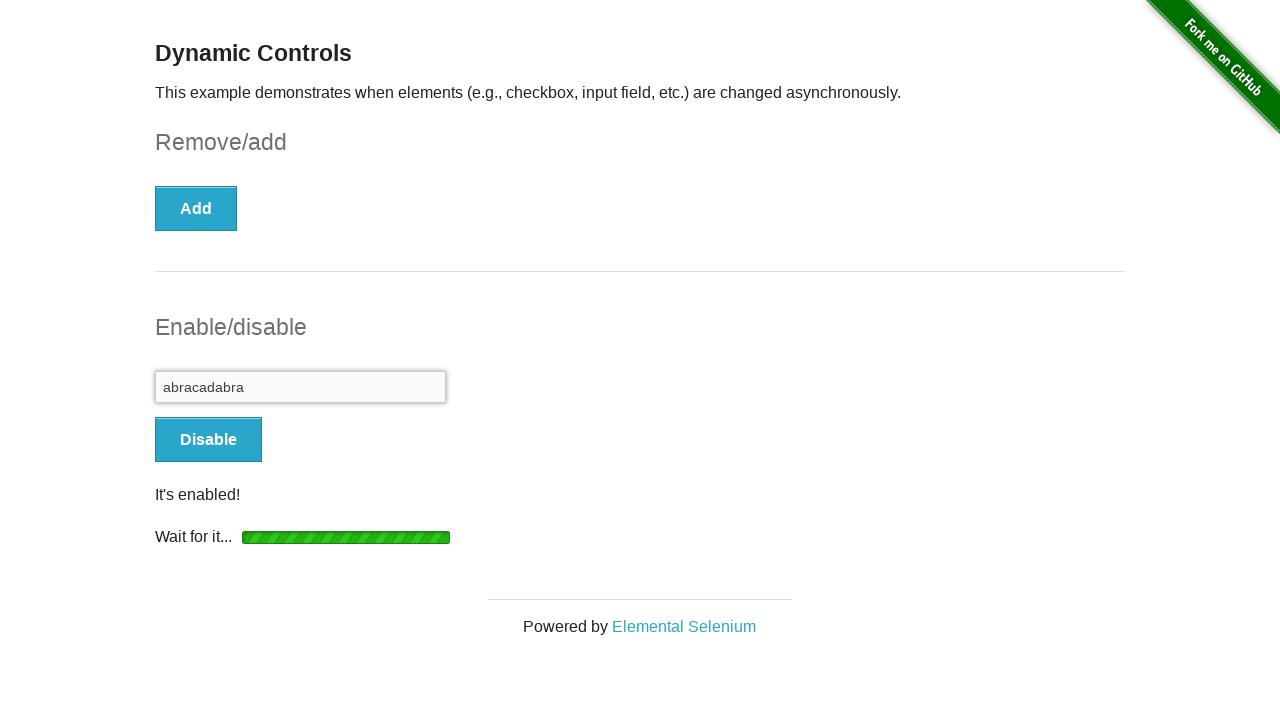

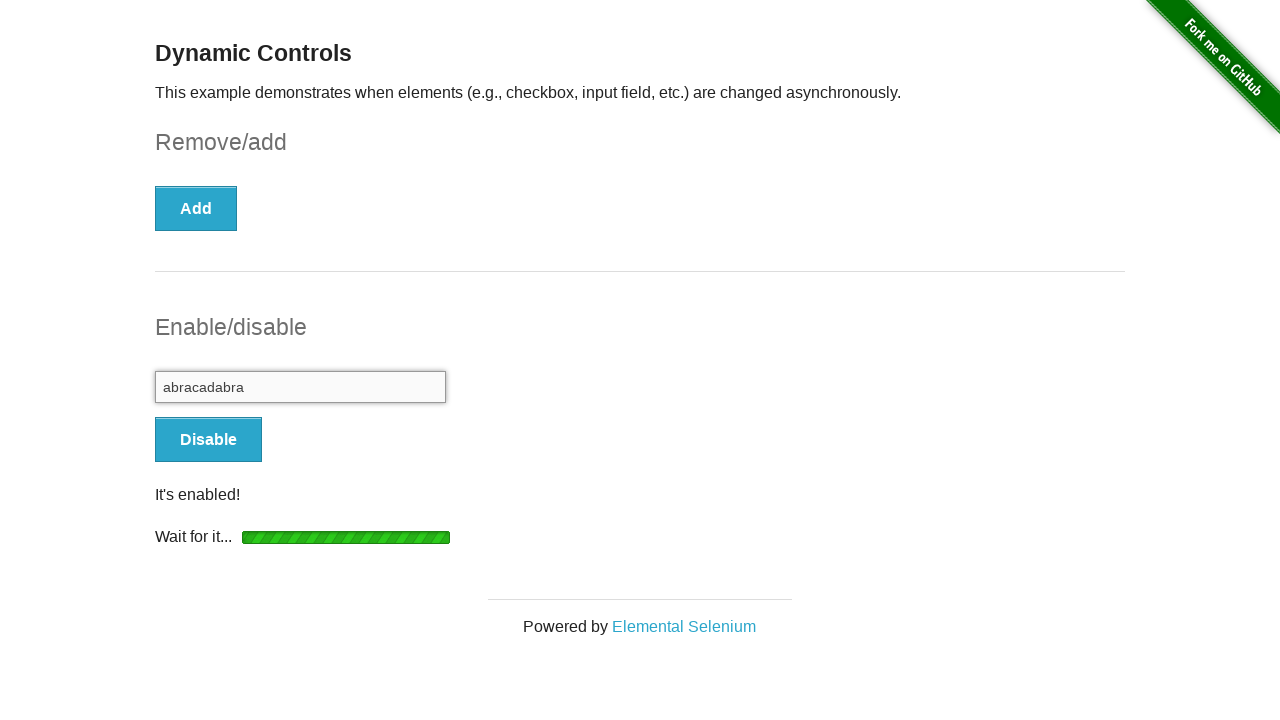